Tests copying text from an element and using it to select a dropdown option, fill a text field, and verify alert content

Starting URL: https://www.rahulshettyacademy.com/AutomationPractice/

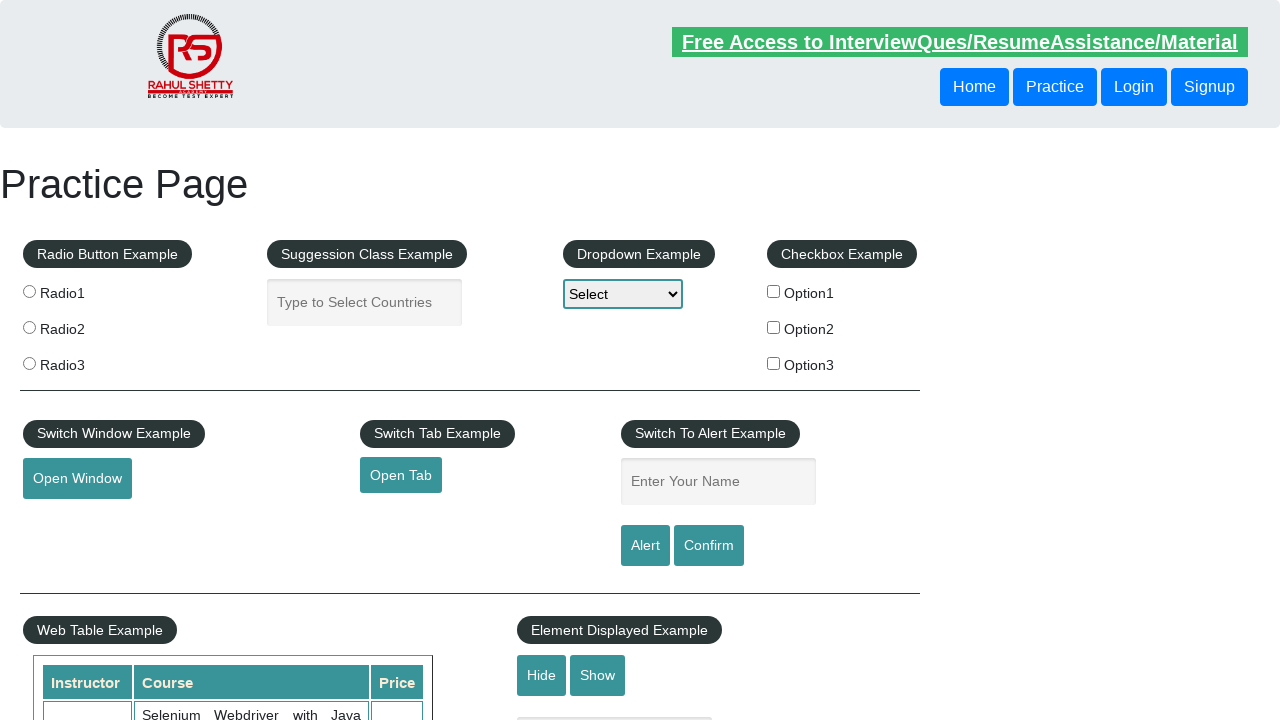

Extracted text content from Option2 element
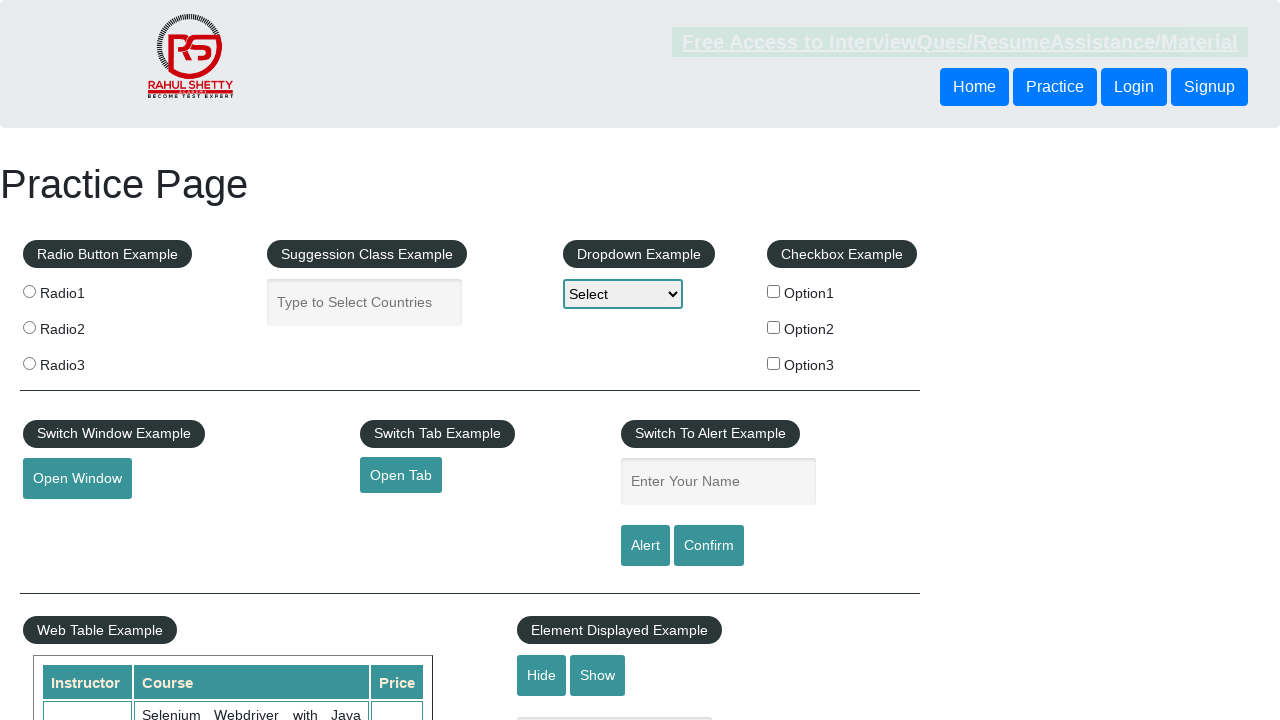

Selected 'Option2' from dropdown-class-example on #dropdown-class-example
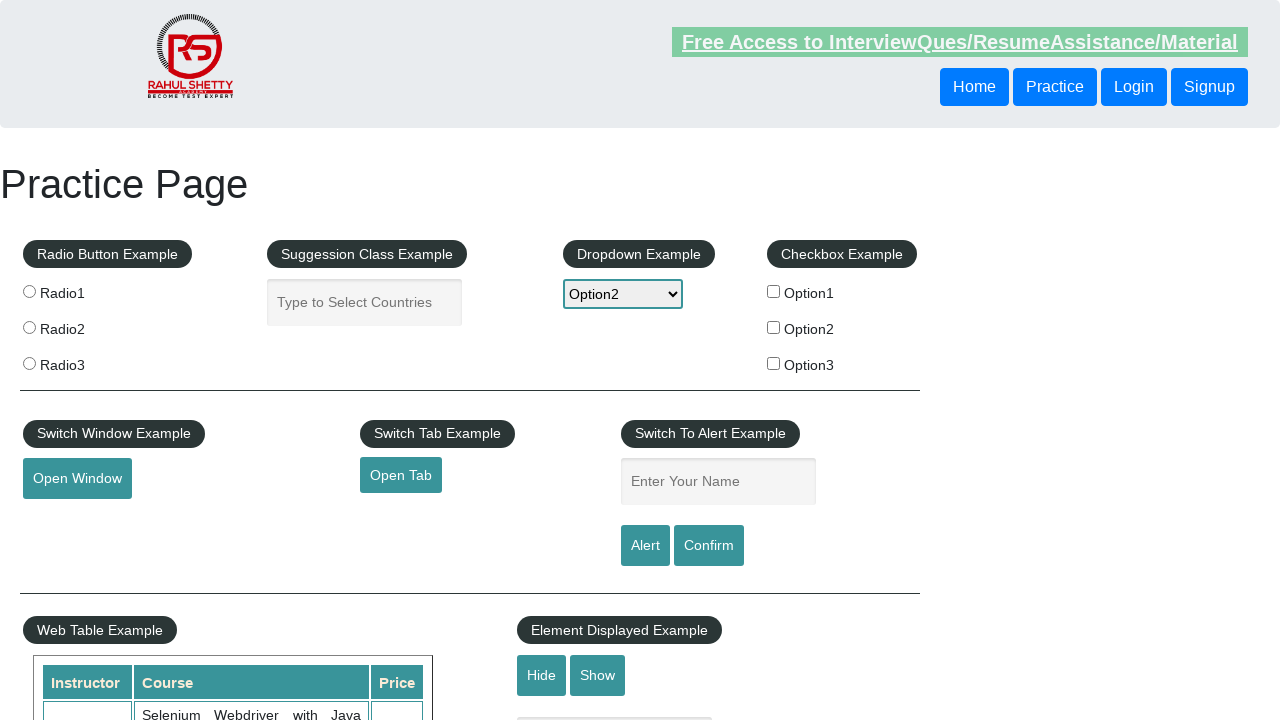

Filled name field with copied text 'Option2' on #name
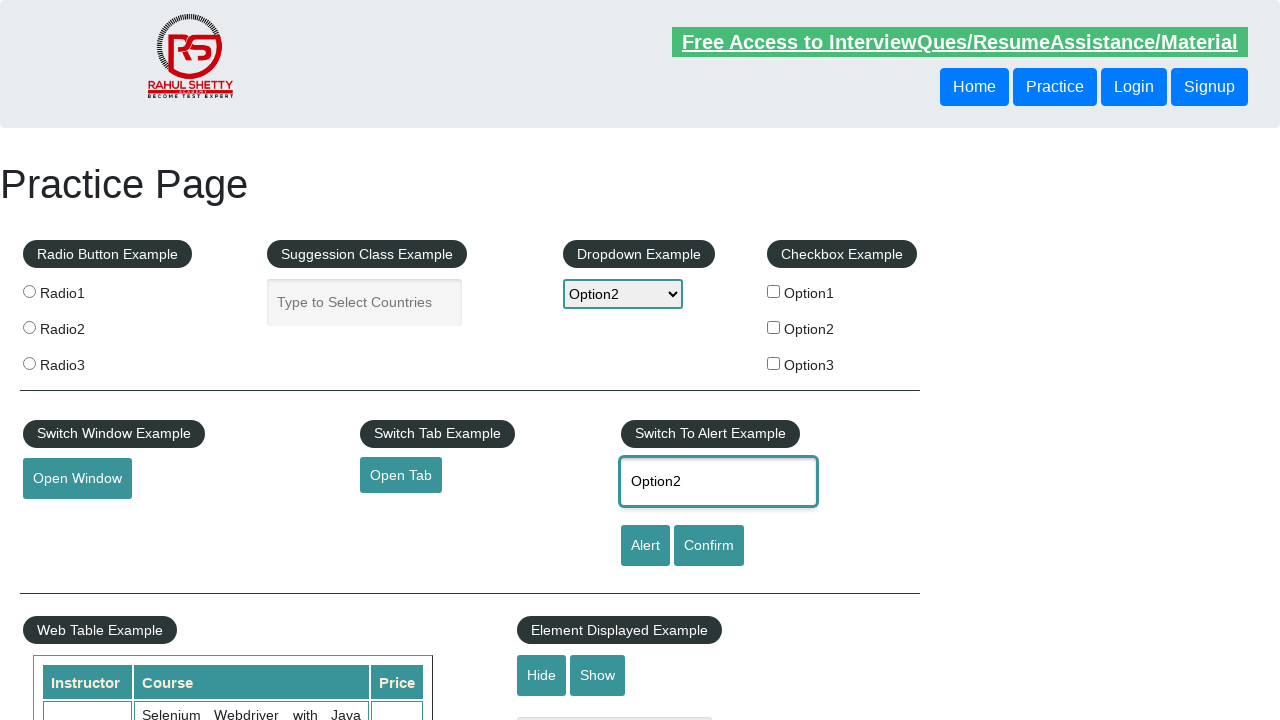

Clicked Alert button to trigger dialog at (645, 546) on xpath=//input[@value='Alert']
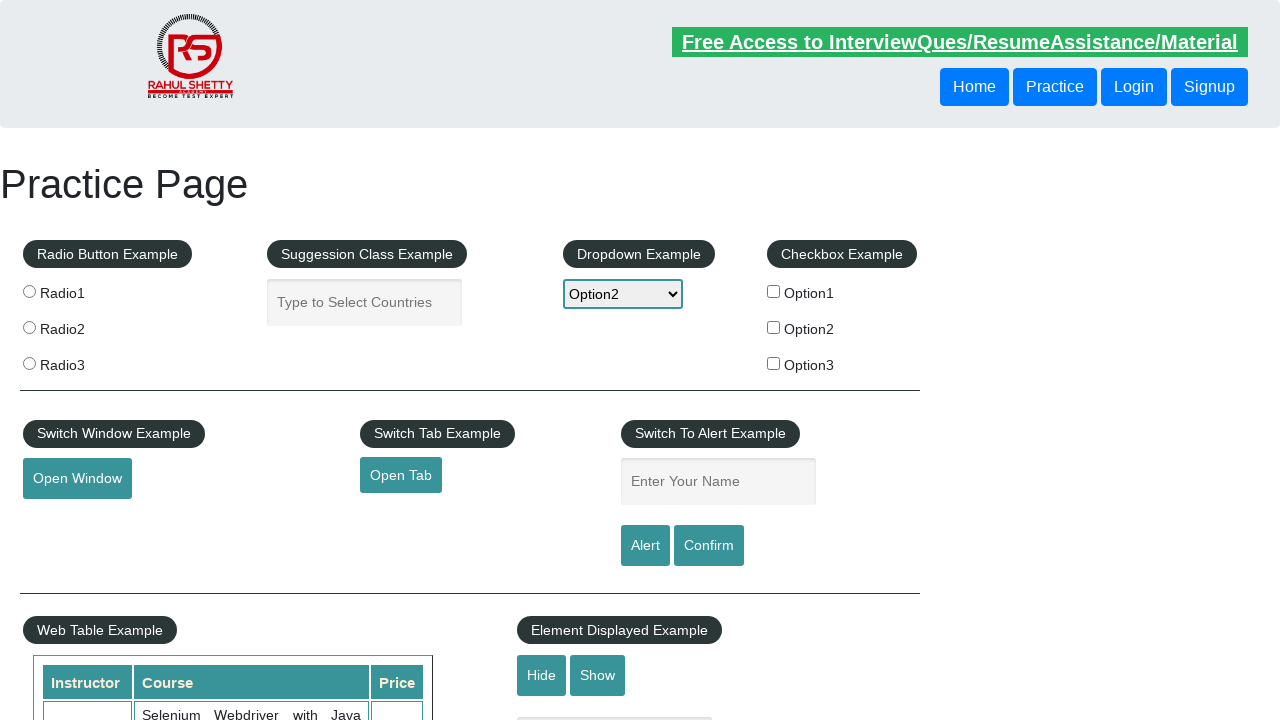

Set up dialog handler to accept/dismiss based on copied text presence
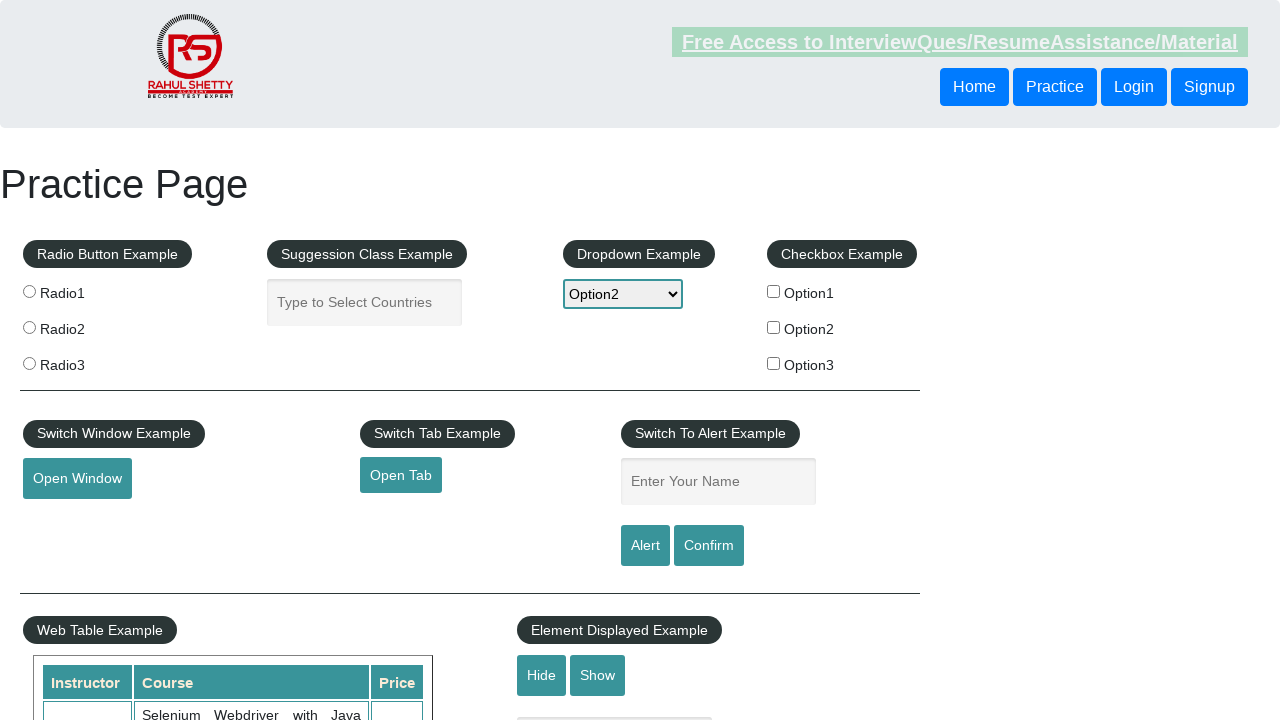

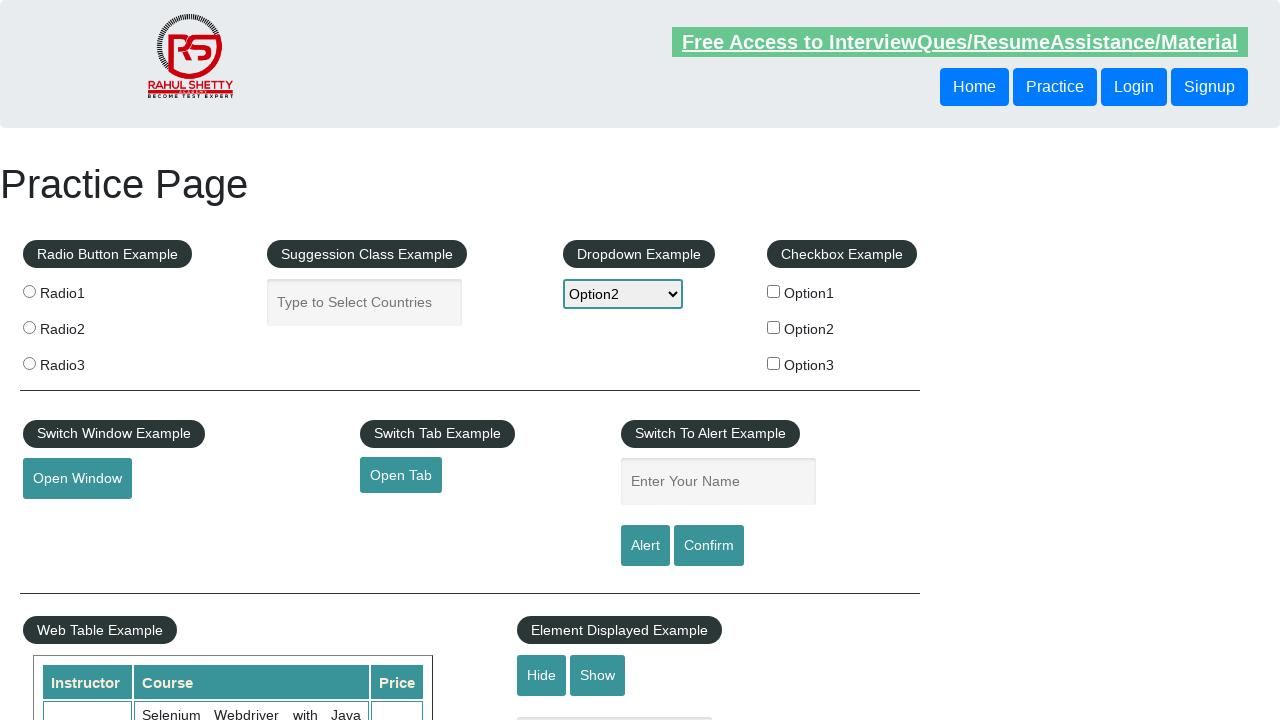